Tests right-click context menu functionality by performing a context click on a target element and selecting the "Quit" option from the context menu that appears.

Starting URL: http://swisnl.github.io/jQuery-contextMenu/demo.html

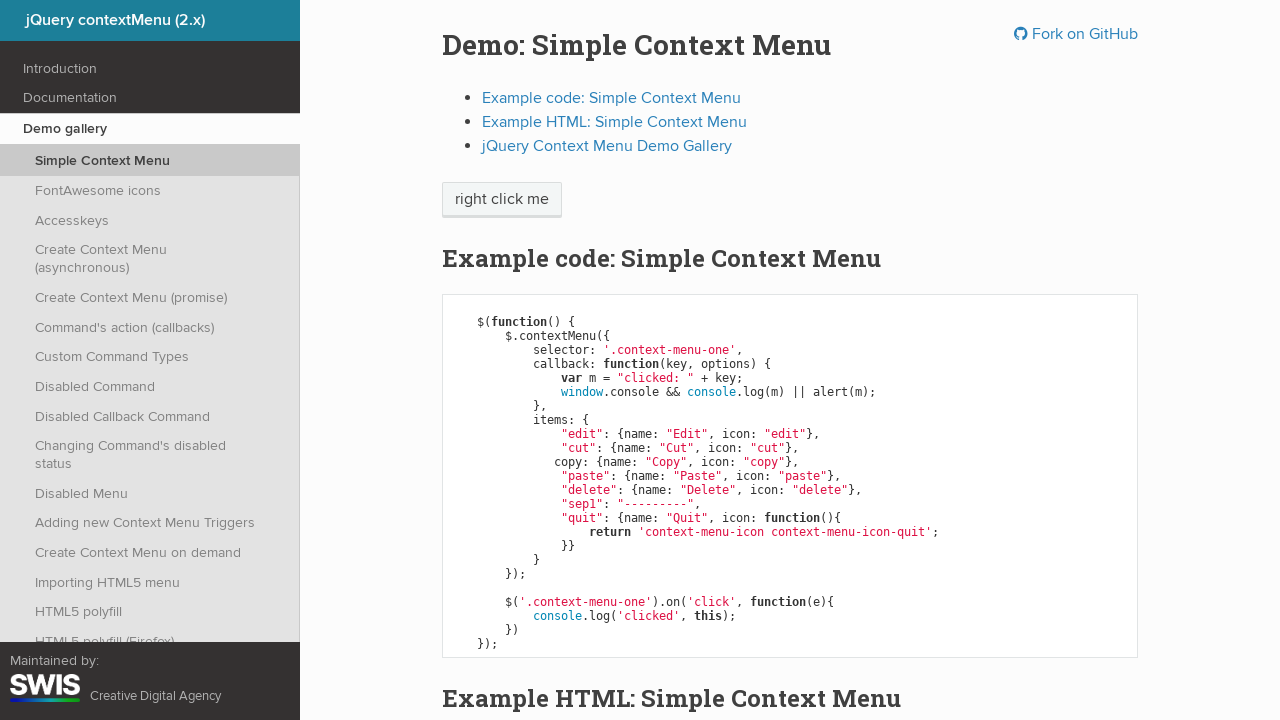

Right-clicked on 'right click me' element to open context menu at (502, 200) on //span[text()='right click me']
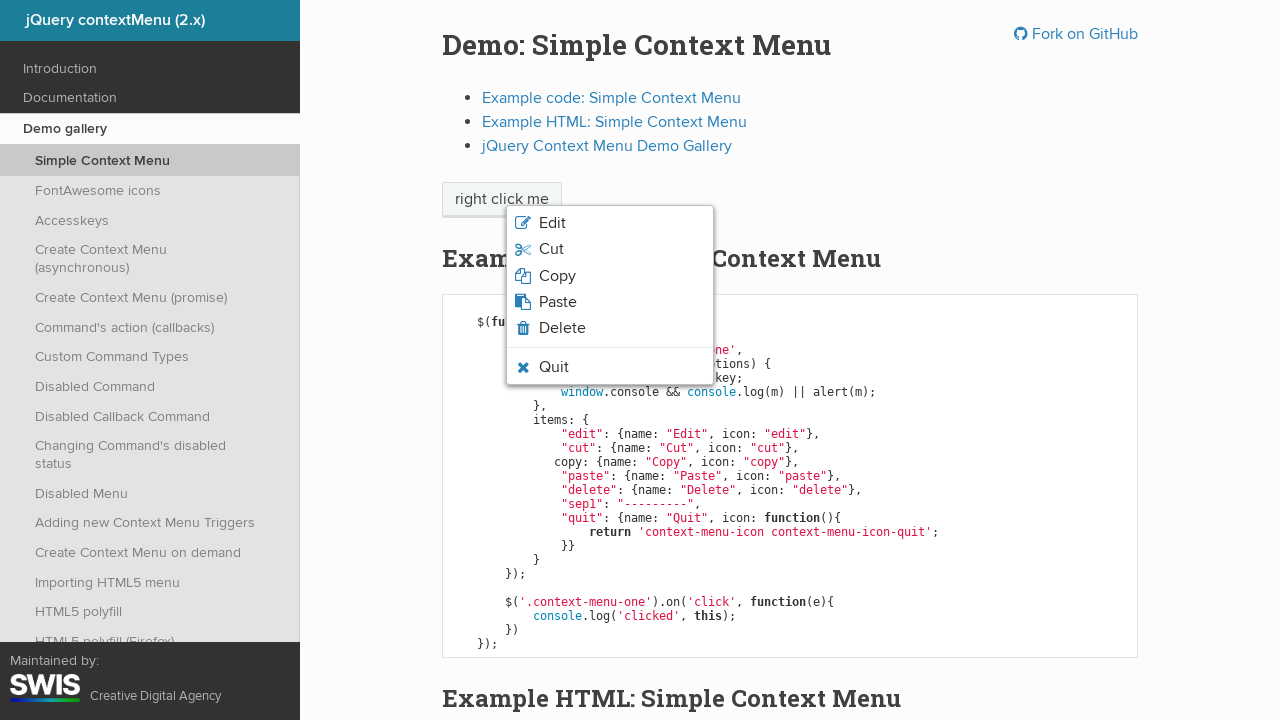

Context menu appeared with 'Quit' option visible
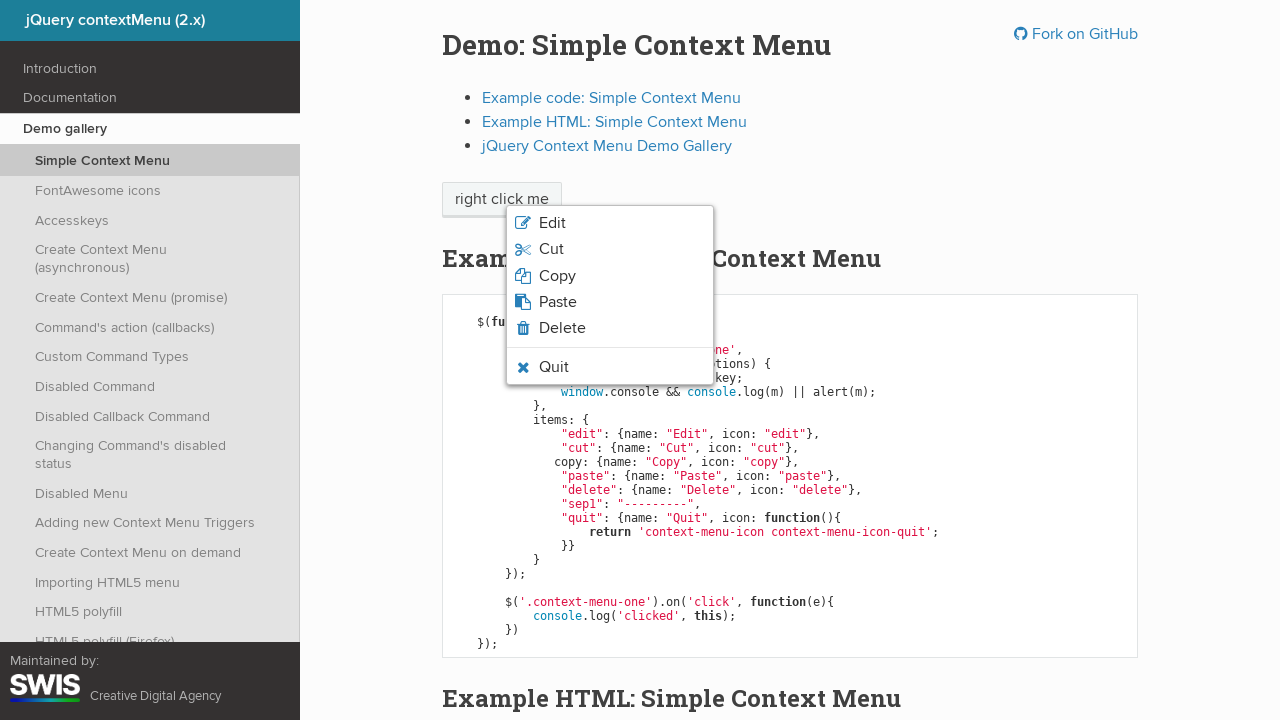

Clicked 'Quit' option from context menu at (554, 367) on xpath=//span[text()='Quit']
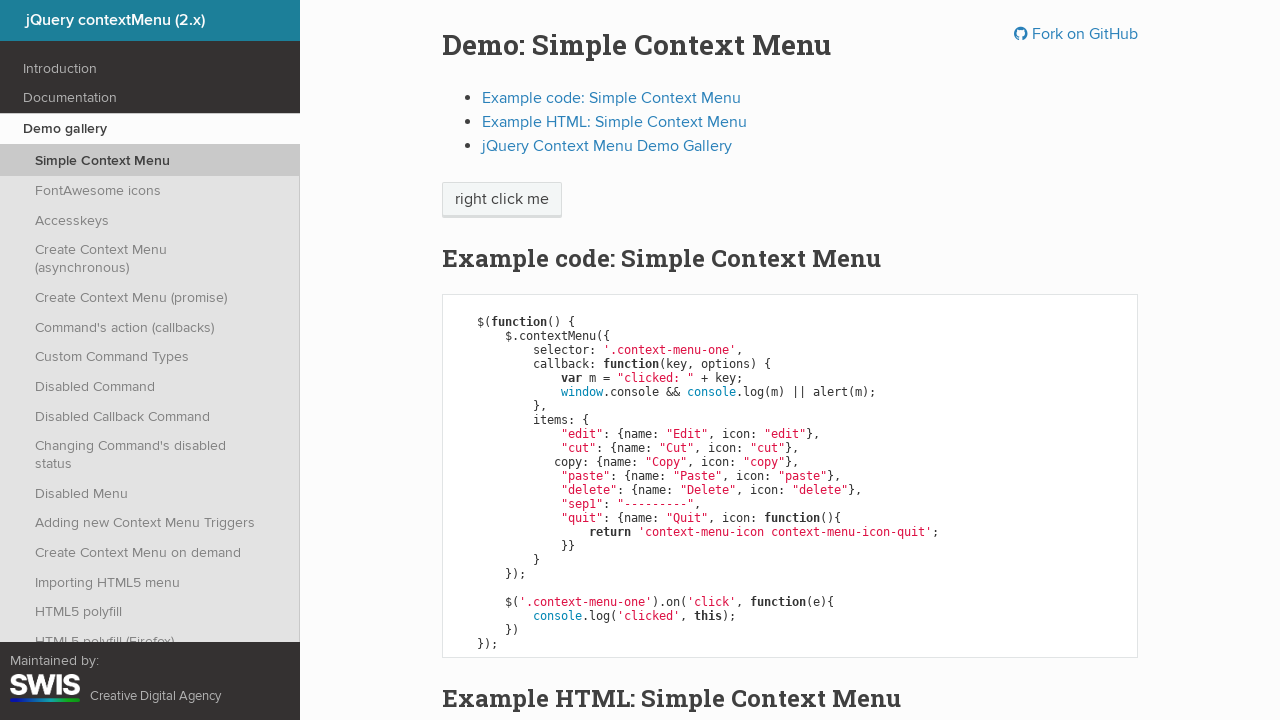

Set up dialog handler to accept alerts
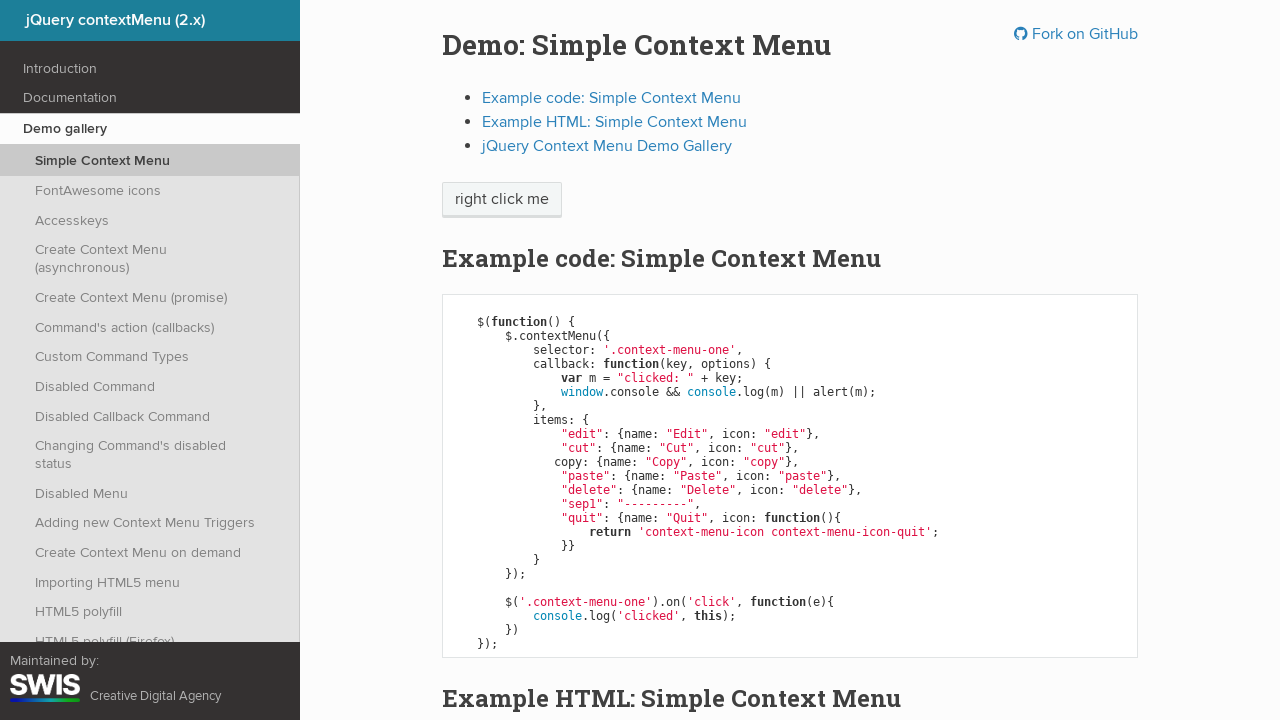

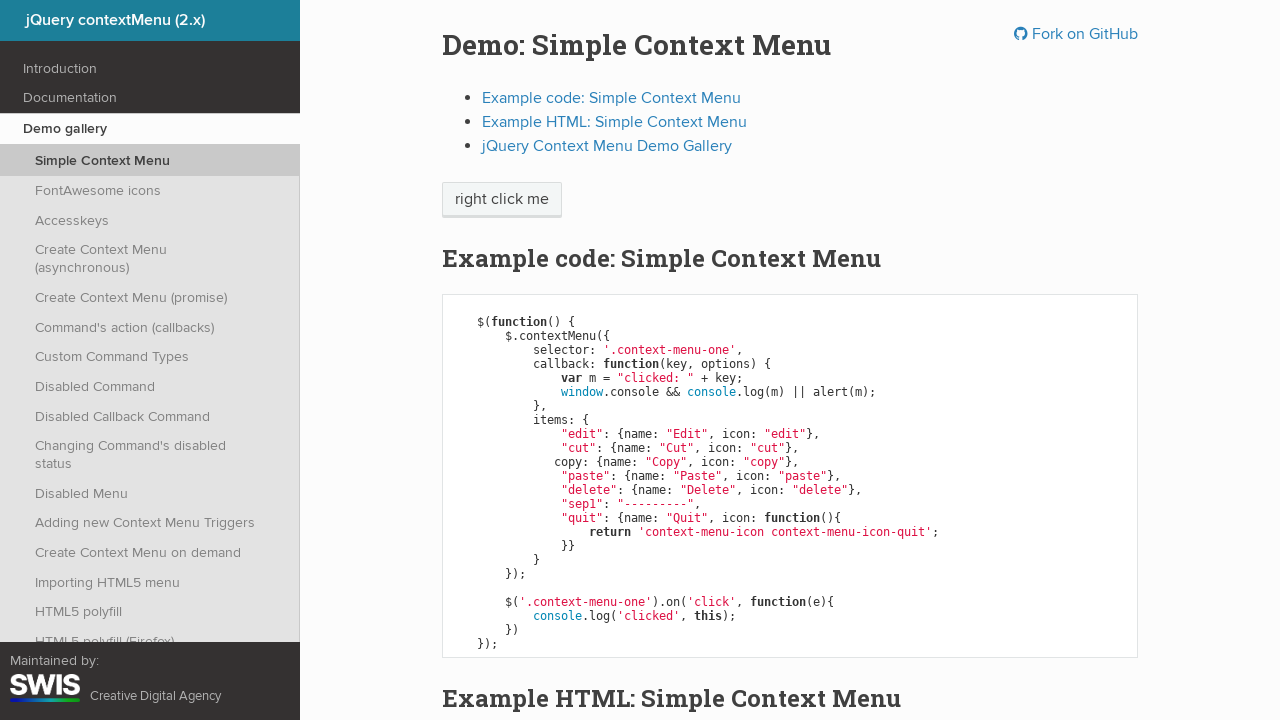